Tests nested iframe handling by filling a text field in one iframe and interacting with a child frame element

Starting URL: https://ui.vision/demo/webtest/frames/

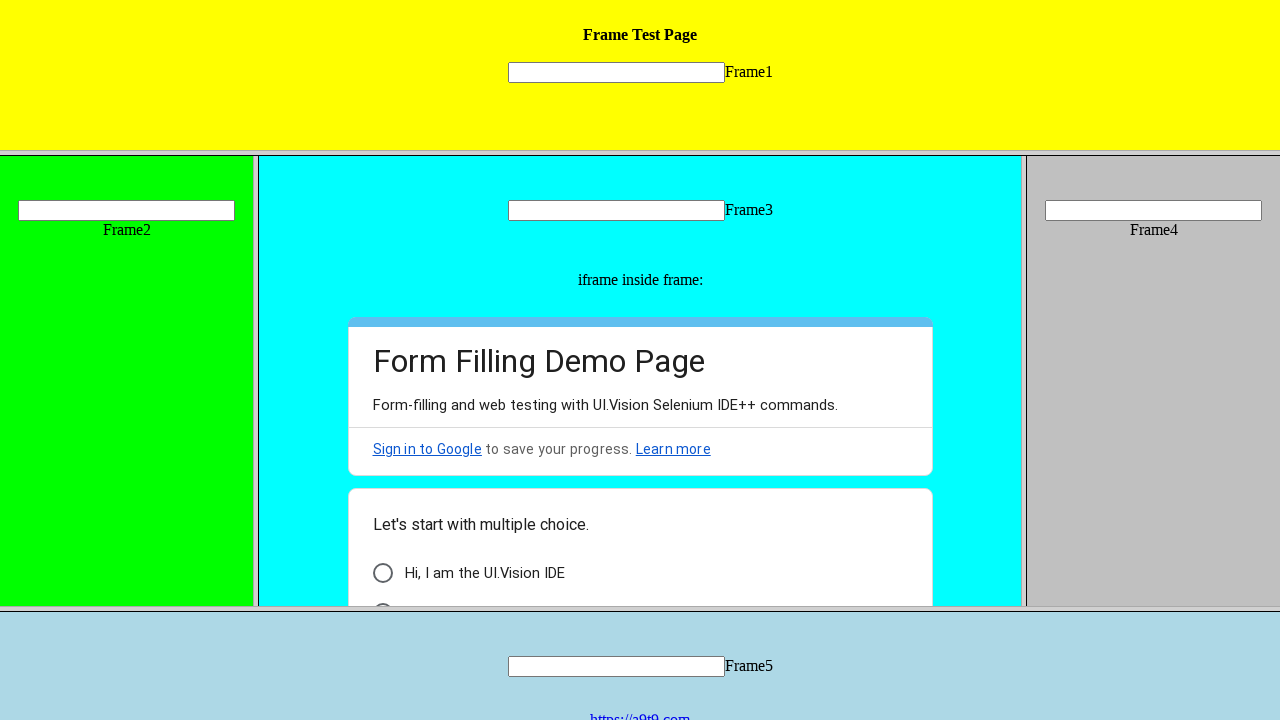

Retrieved iframe with URL https://ui.vision/demo/webtest/frames/frame_3.html
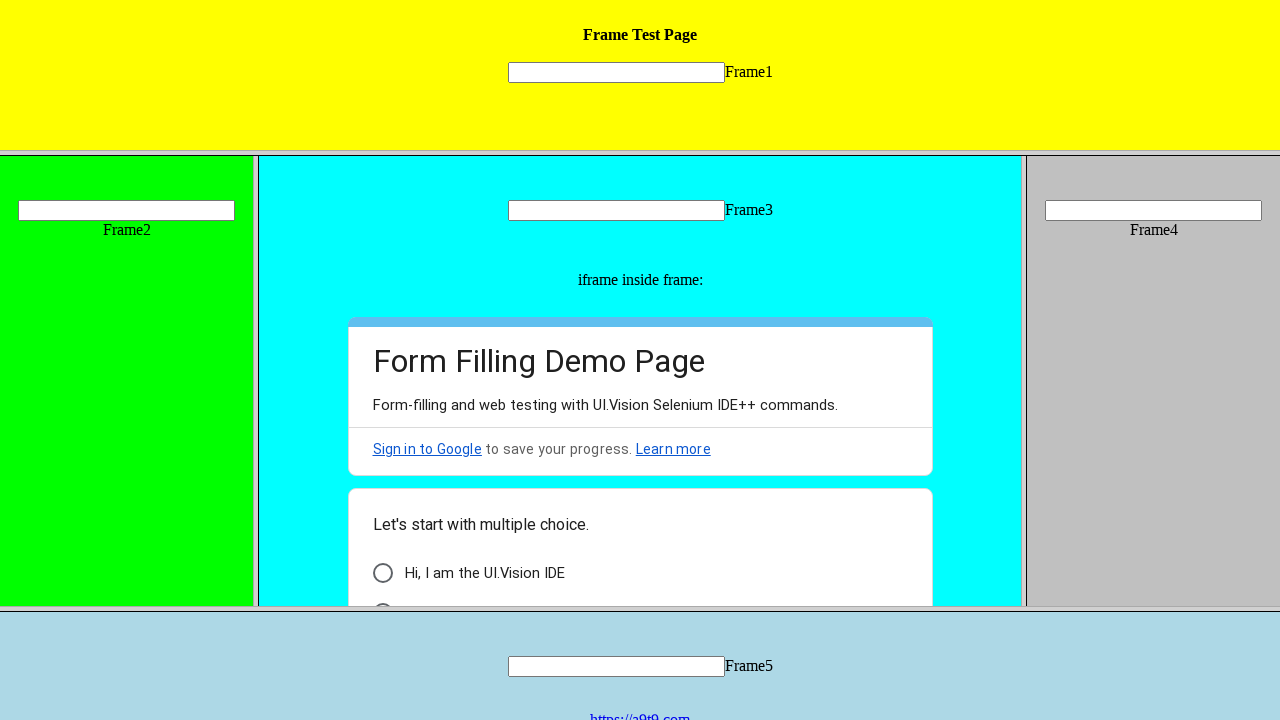

Filled text field 'mytext3' in iframe with 'RAJKUMAR' on xpath=//input[@name="mytext3"]
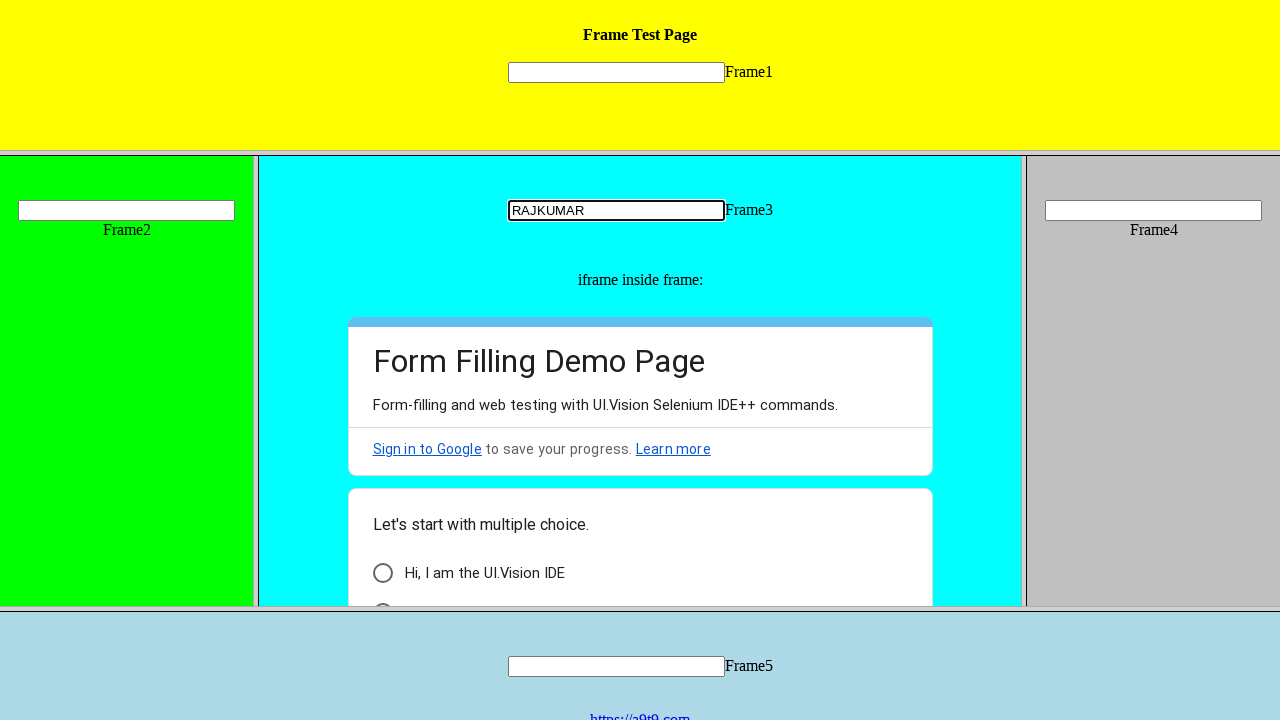

Retrieved child frames from parent iframe
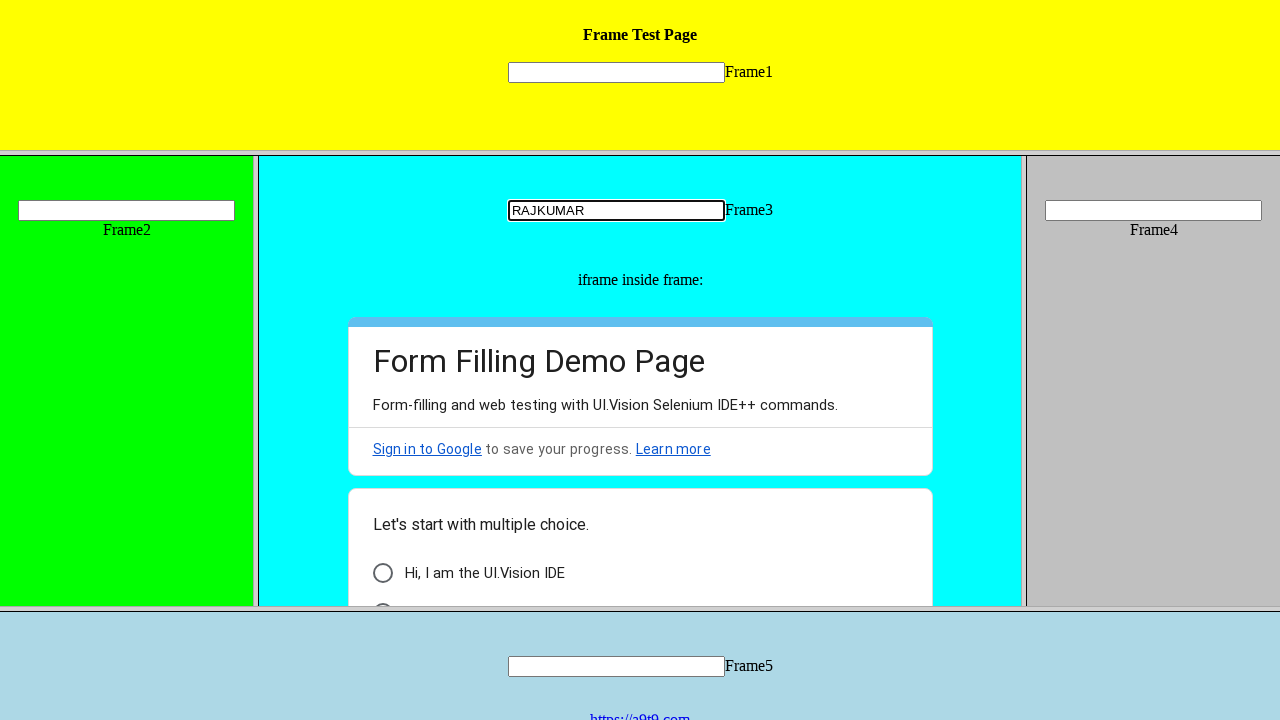

Clicked element with class 'AB7Lab Id5V1' in first child frame at (382, 596) on (//div[@class="AB7Lab Id5V1"])[2]
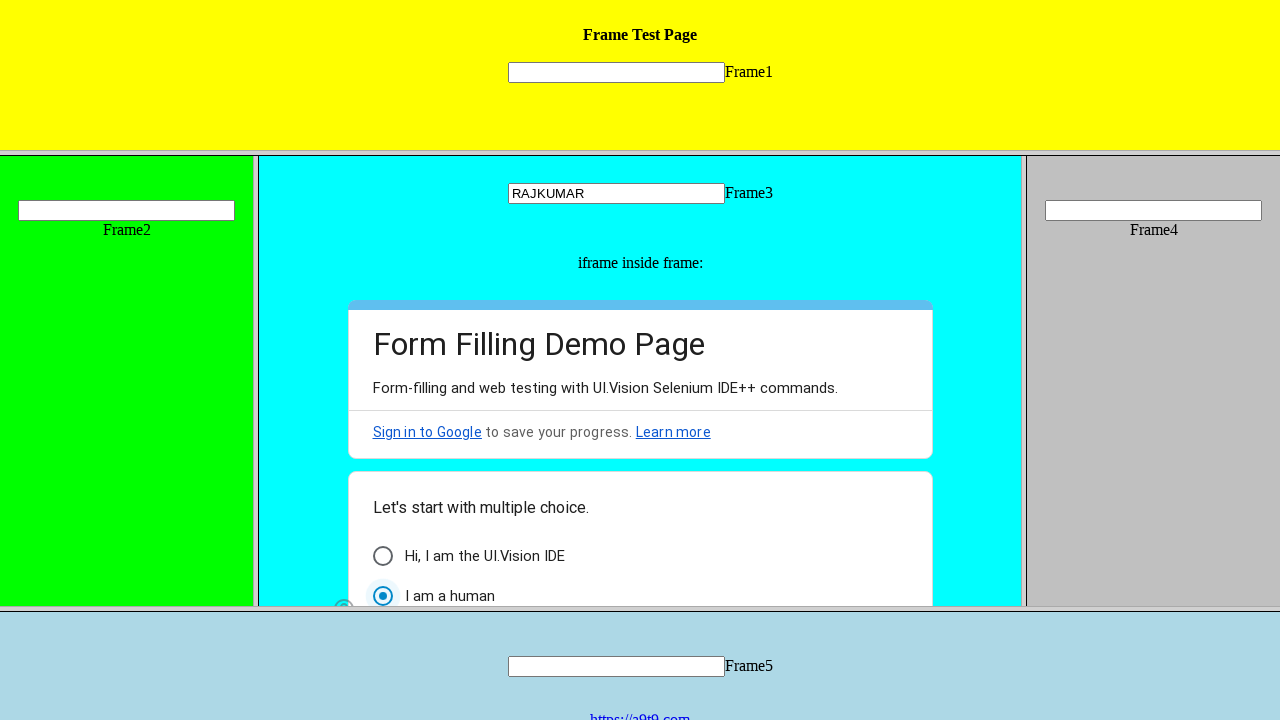

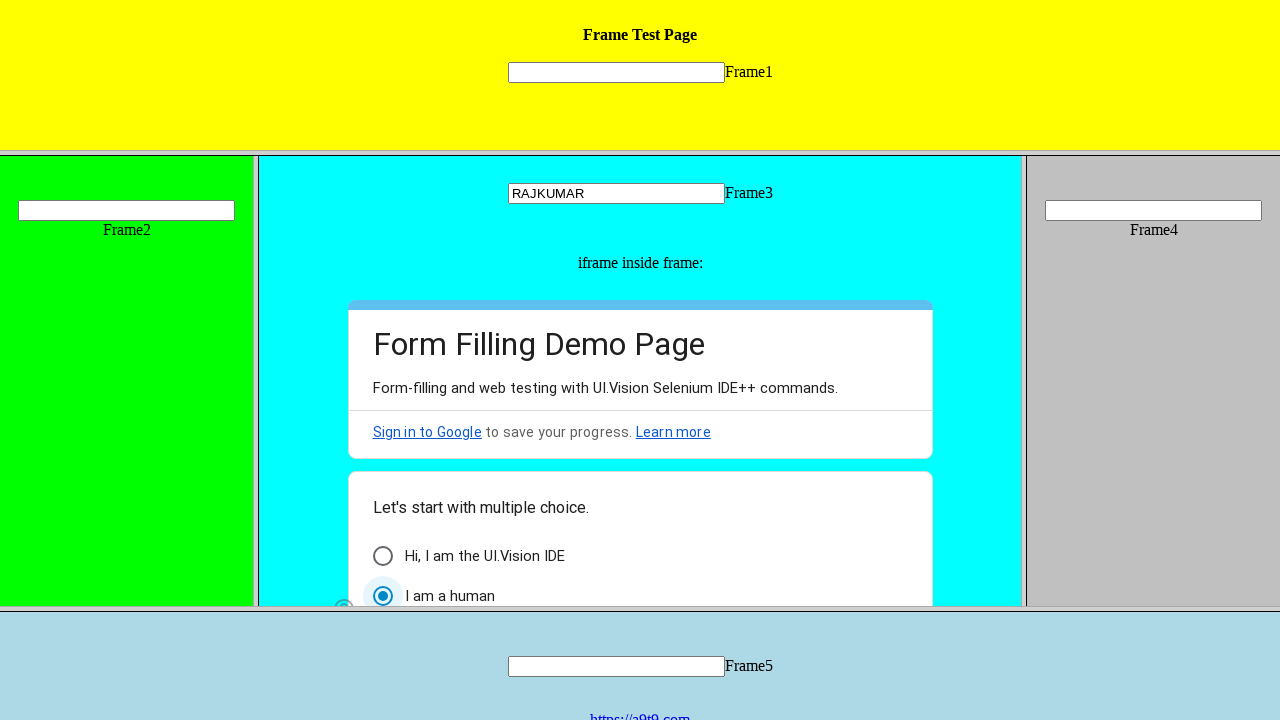